Tests checkbox functionality on a sample Selenium testing site by clicking on Performance and Automation checkboxes

Starting URL: https://artoftesting.com/samplesiteforselenium

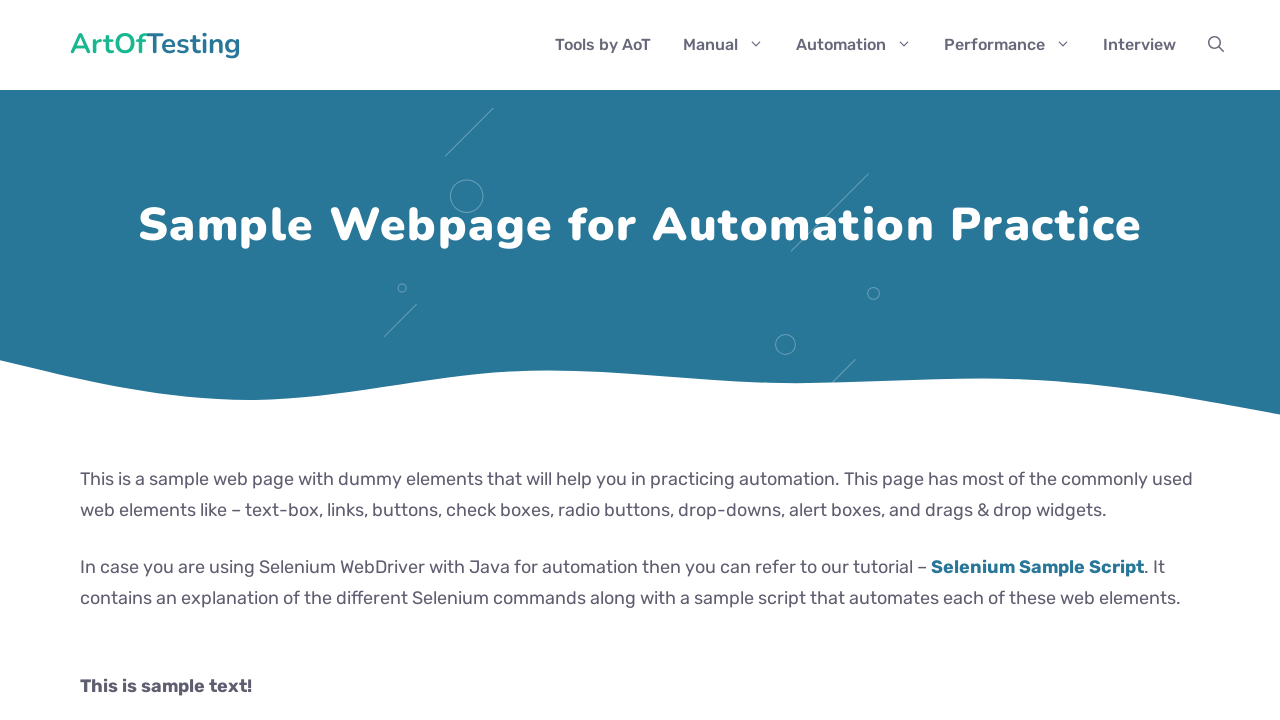

Clicked on Performance checkbox at (86, 360) on input[value='Performance']
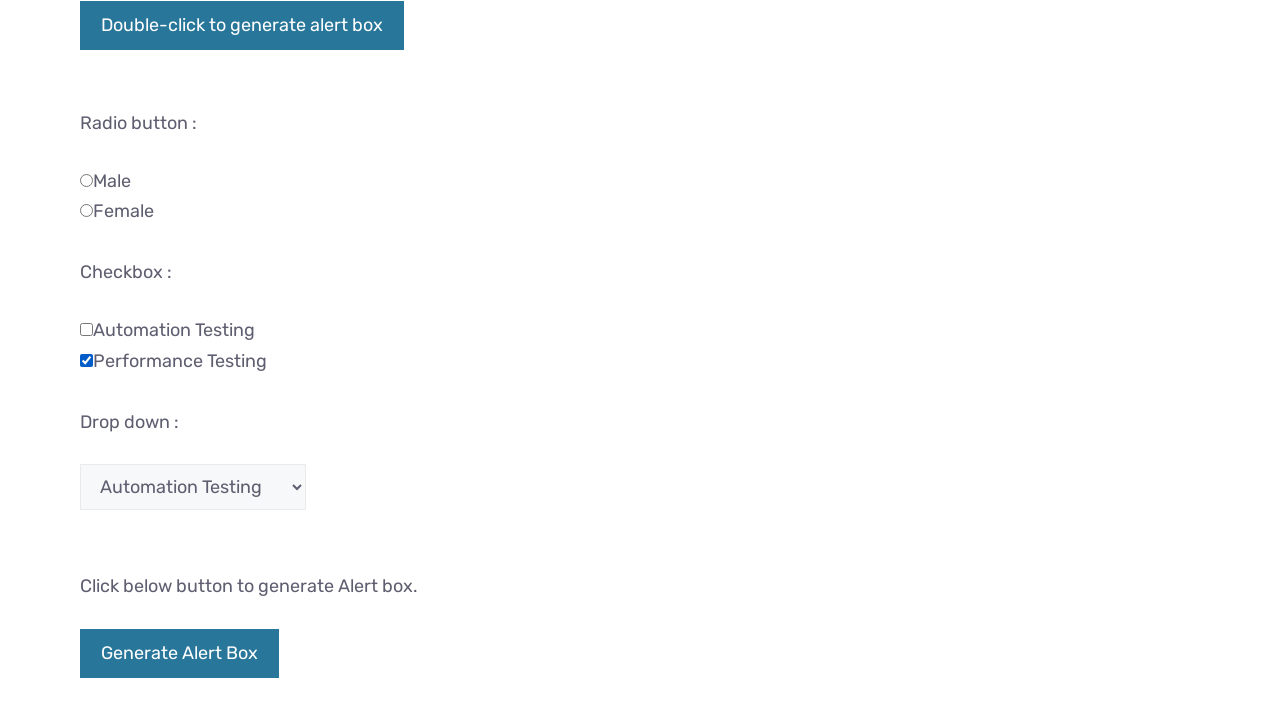

Clicked on Automation checkbox at (86, 329) on input[value='Automation']
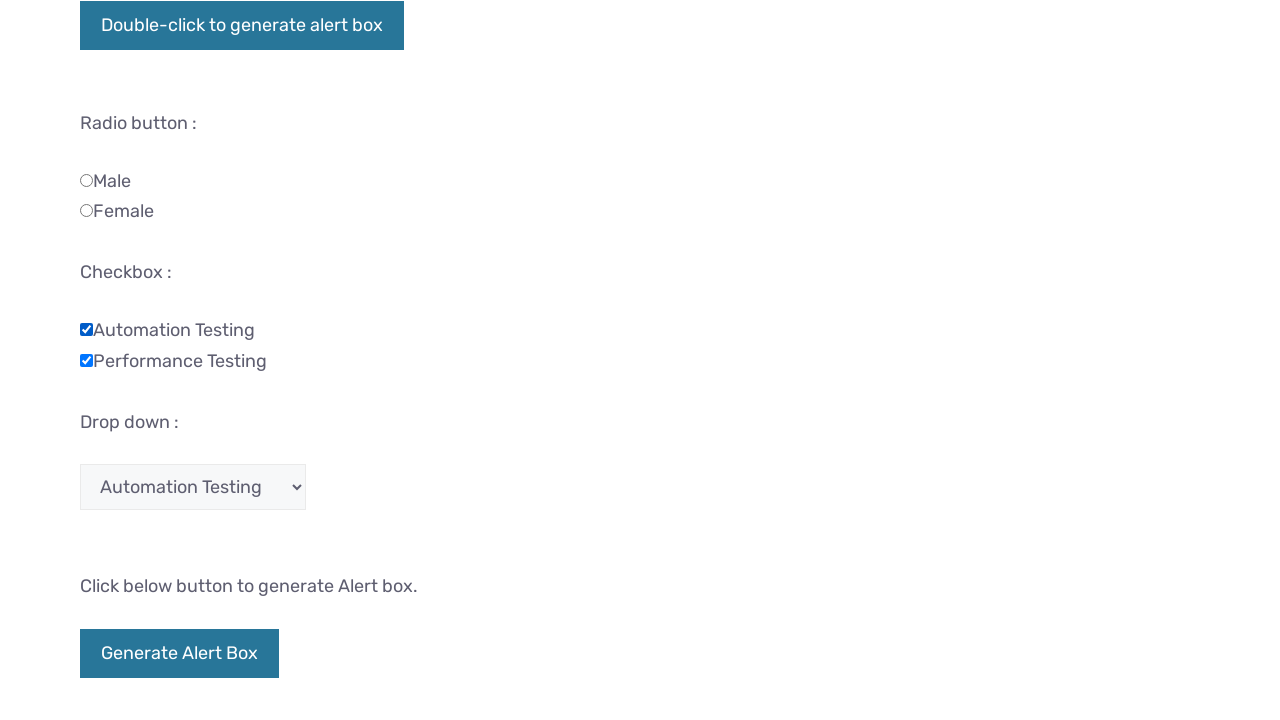

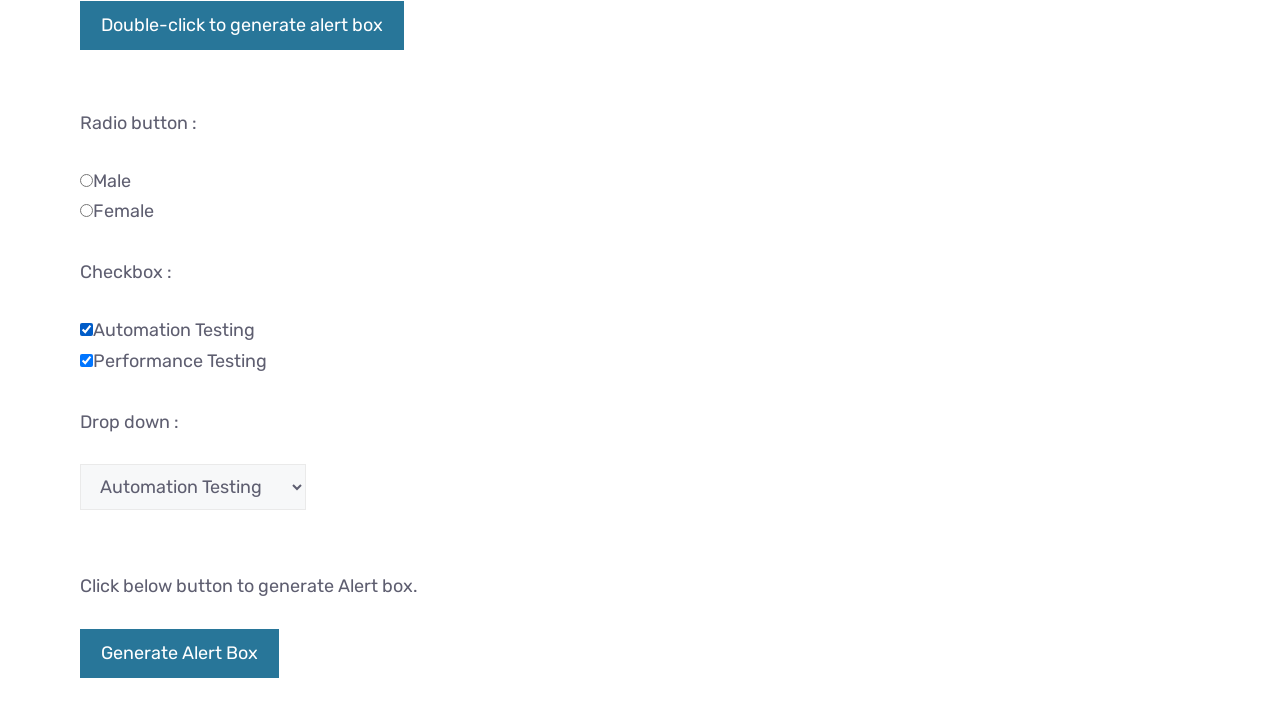